Tests navigation on a practice page by locating links in the footer section, opening each link in a new tab using keyboard shortcuts, and then switching through all opened tabs to verify they loaded.

Starting URL: http://qaclickacademy.com/practice.php

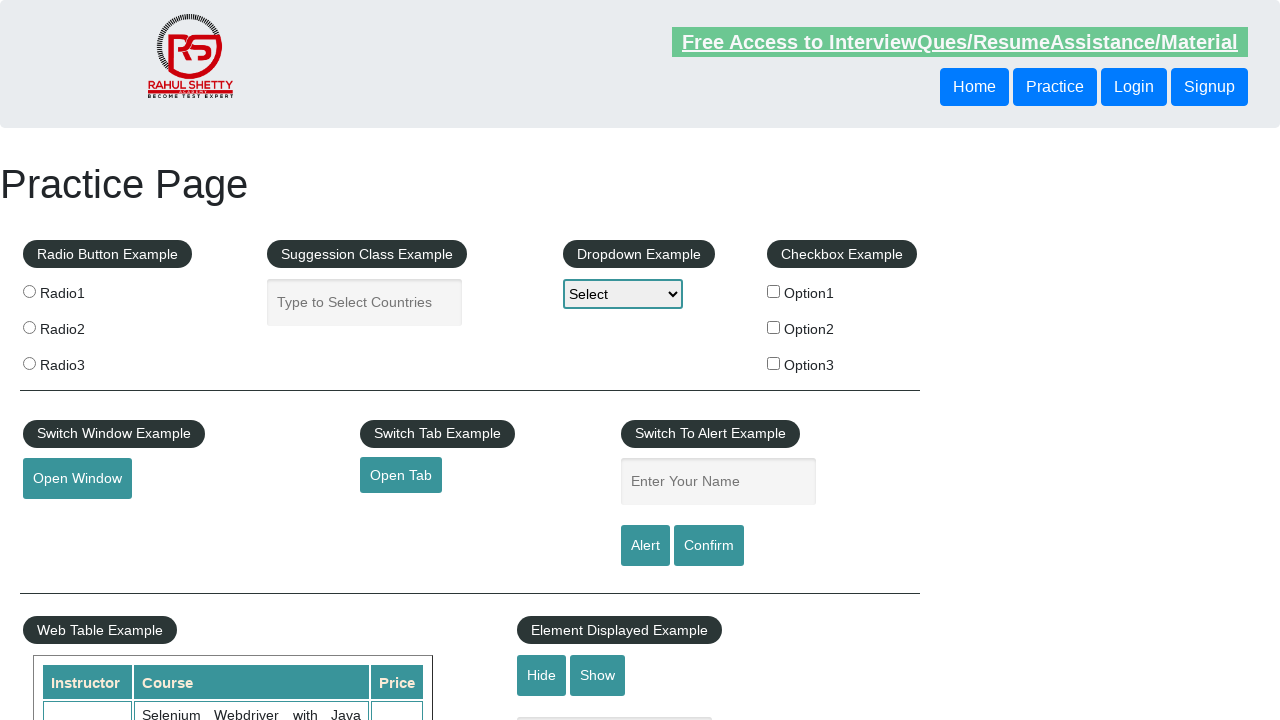

Footer section loaded and located
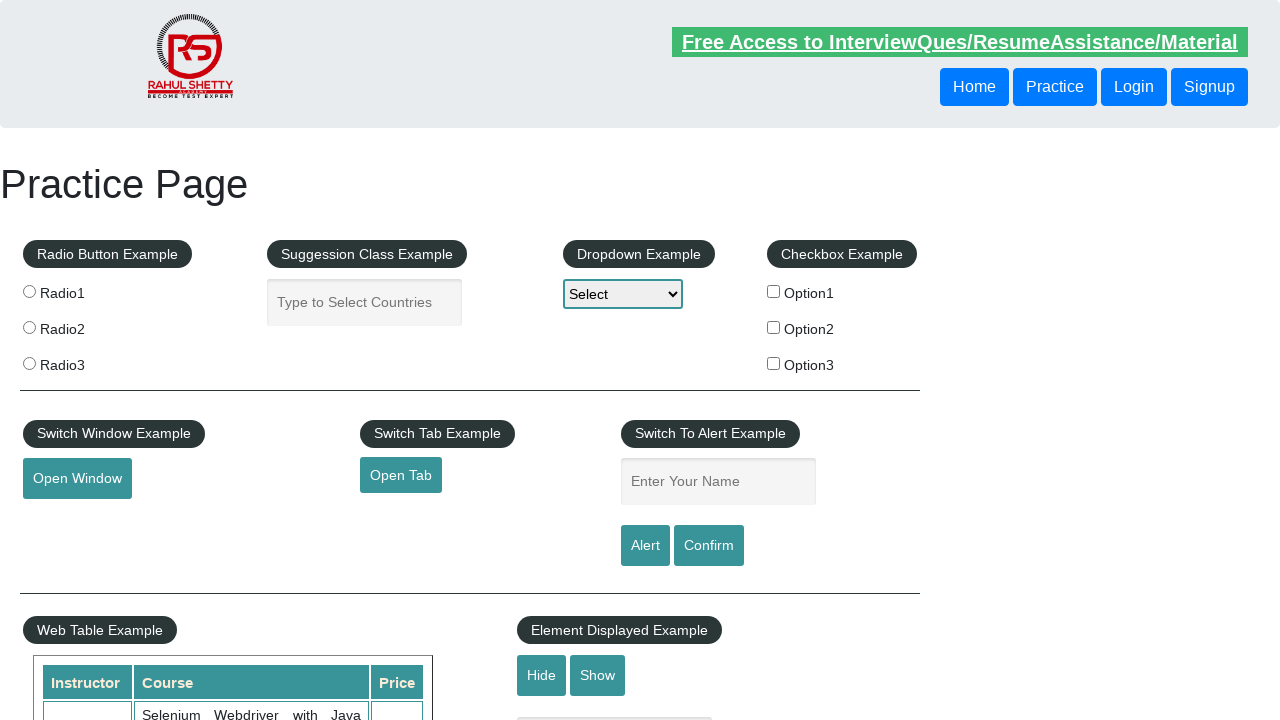

Located first column of footer links
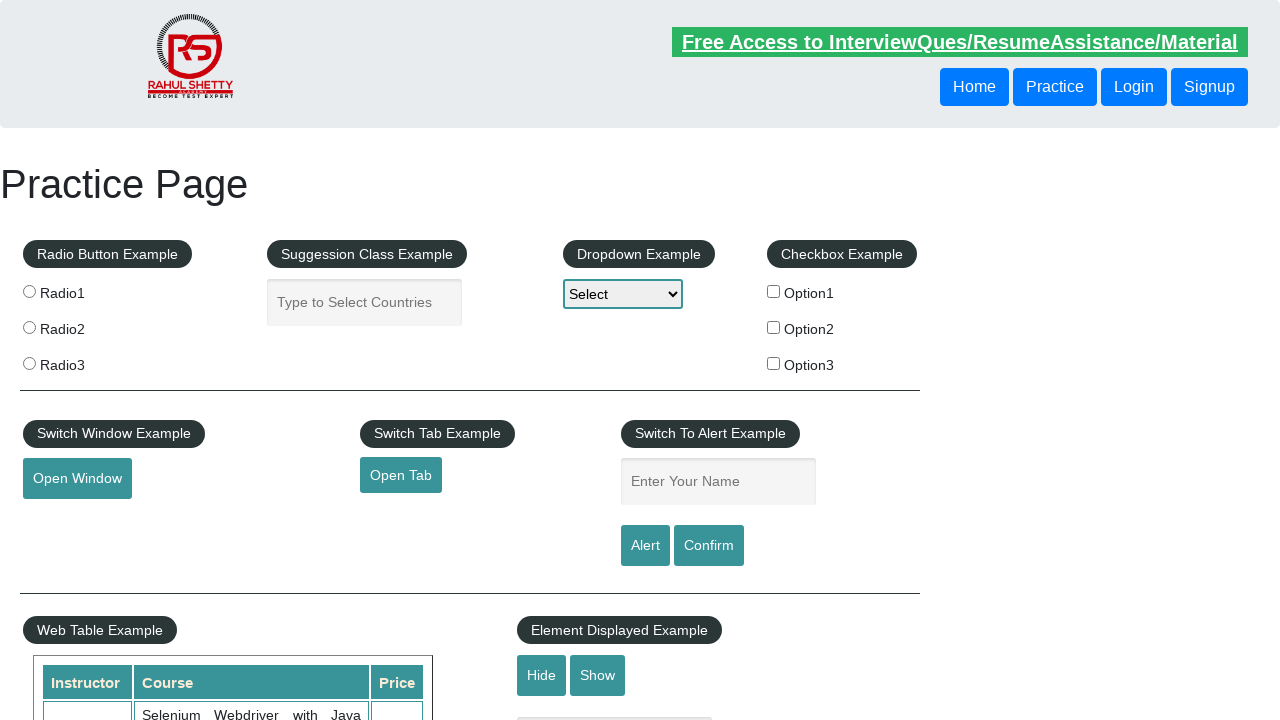

Found 5 links in footer column
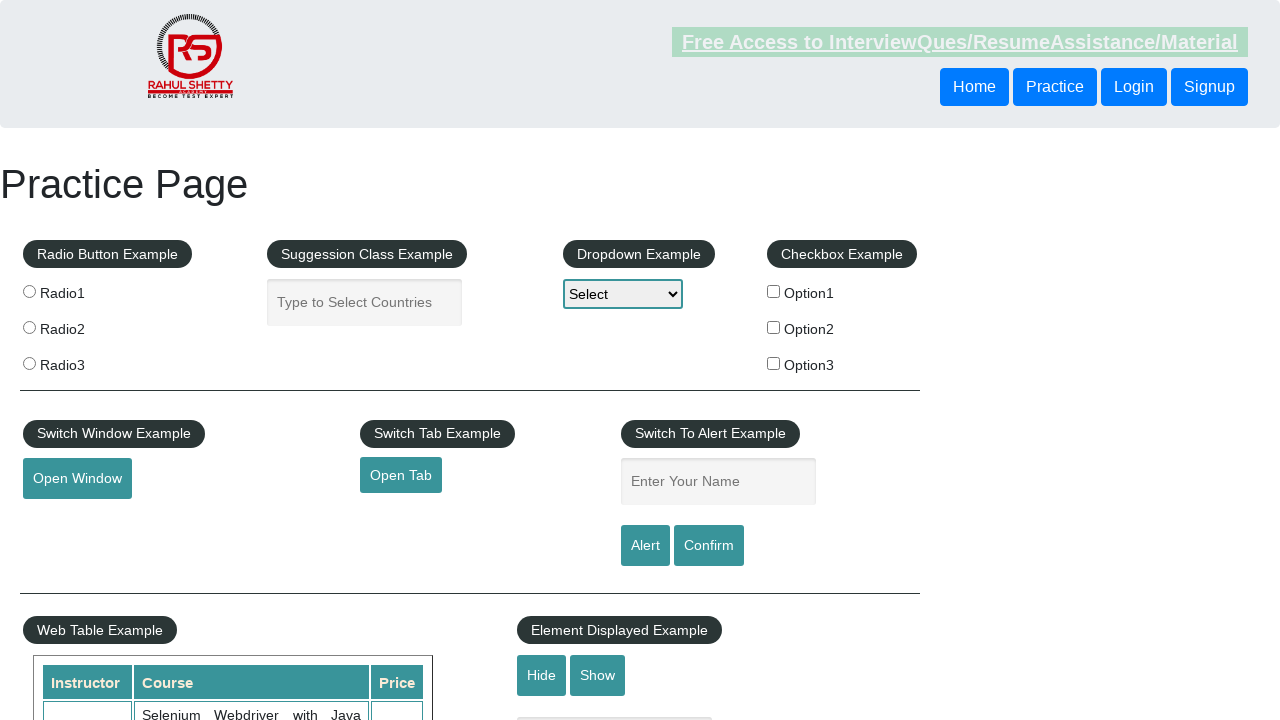

Opened footer link 1 in new tab using Ctrl+Click at (68, 520) on xpath=//div[@id='gf-BIG']//table/tbody/tr/td[1]/ul >> a >> nth=1
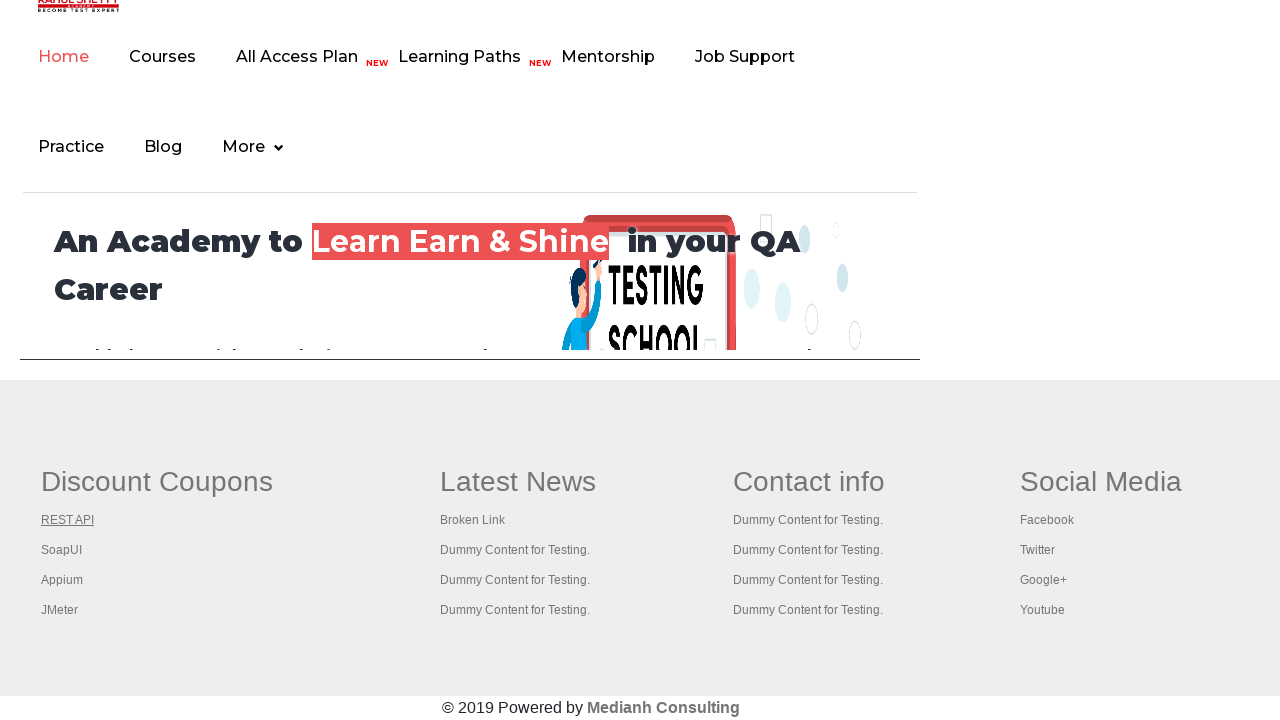

Waited 2 seconds for tab 1 to load
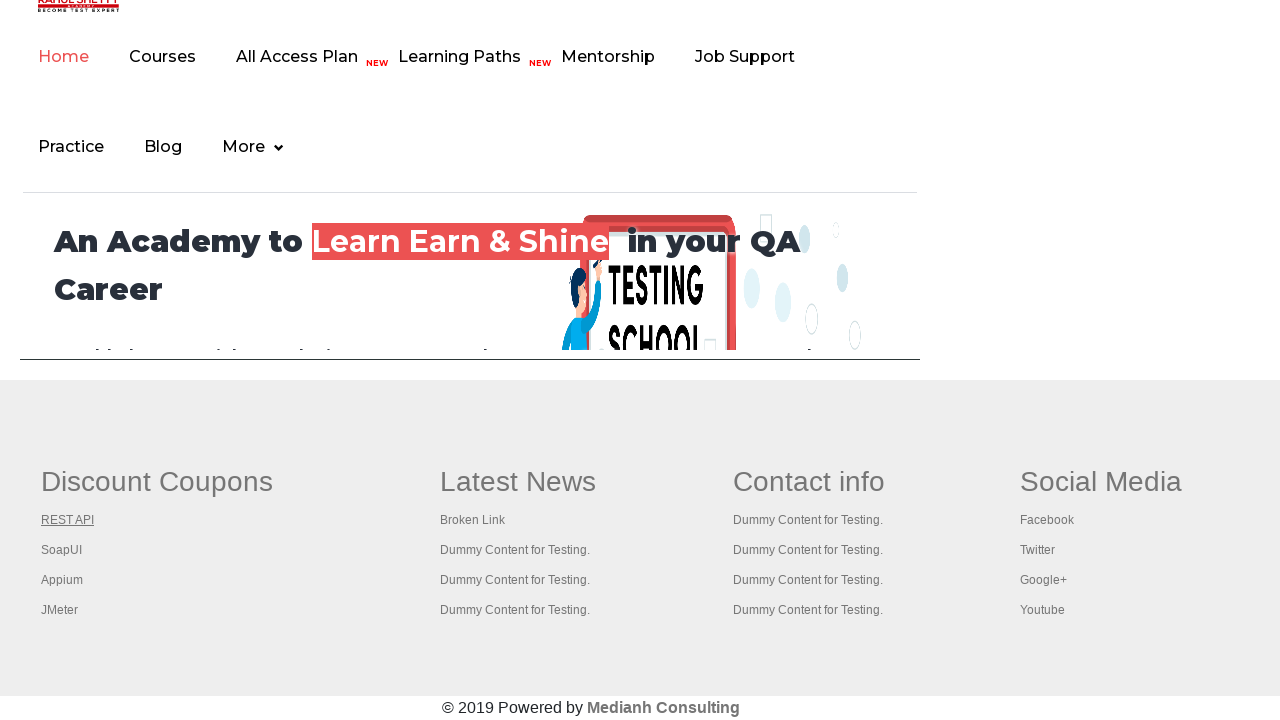

Opened footer link 2 in new tab using Ctrl+Click at (62, 550) on xpath=//div[@id='gf-BIG']//table/tbody/tr/td[1]/ul >> a >> nth=2
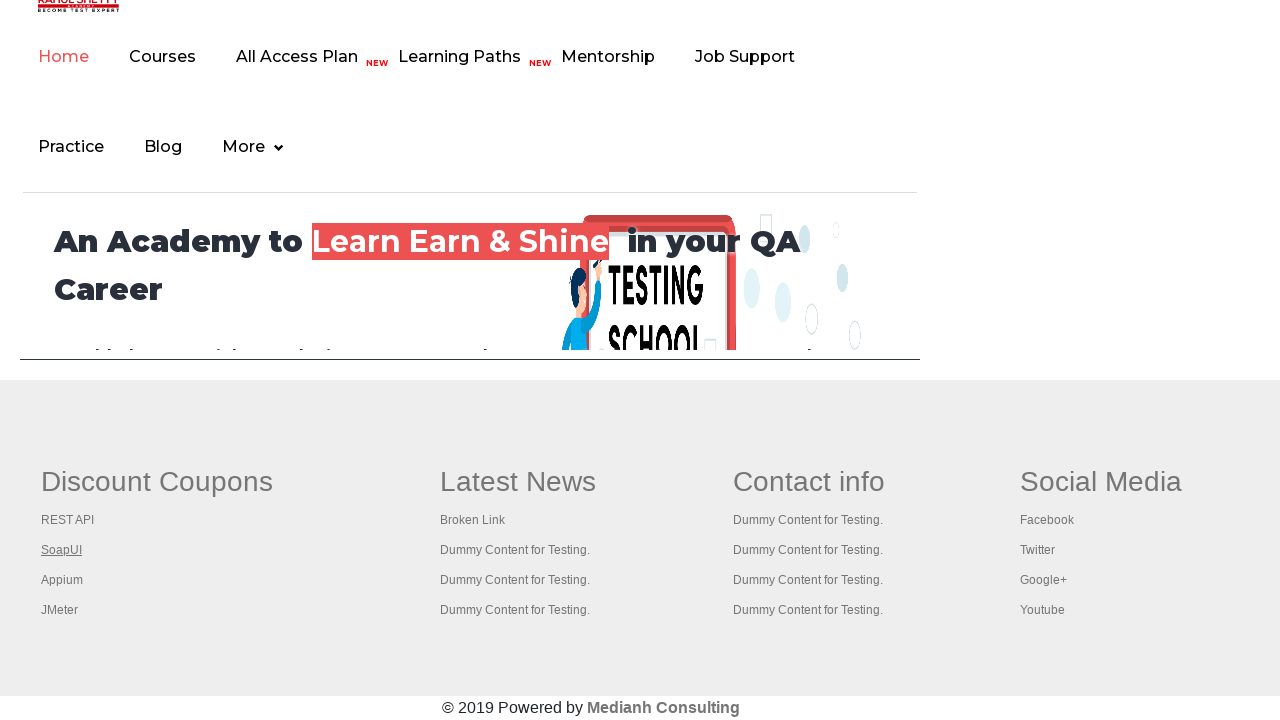

Waited 2 seconds for tab 2 to load
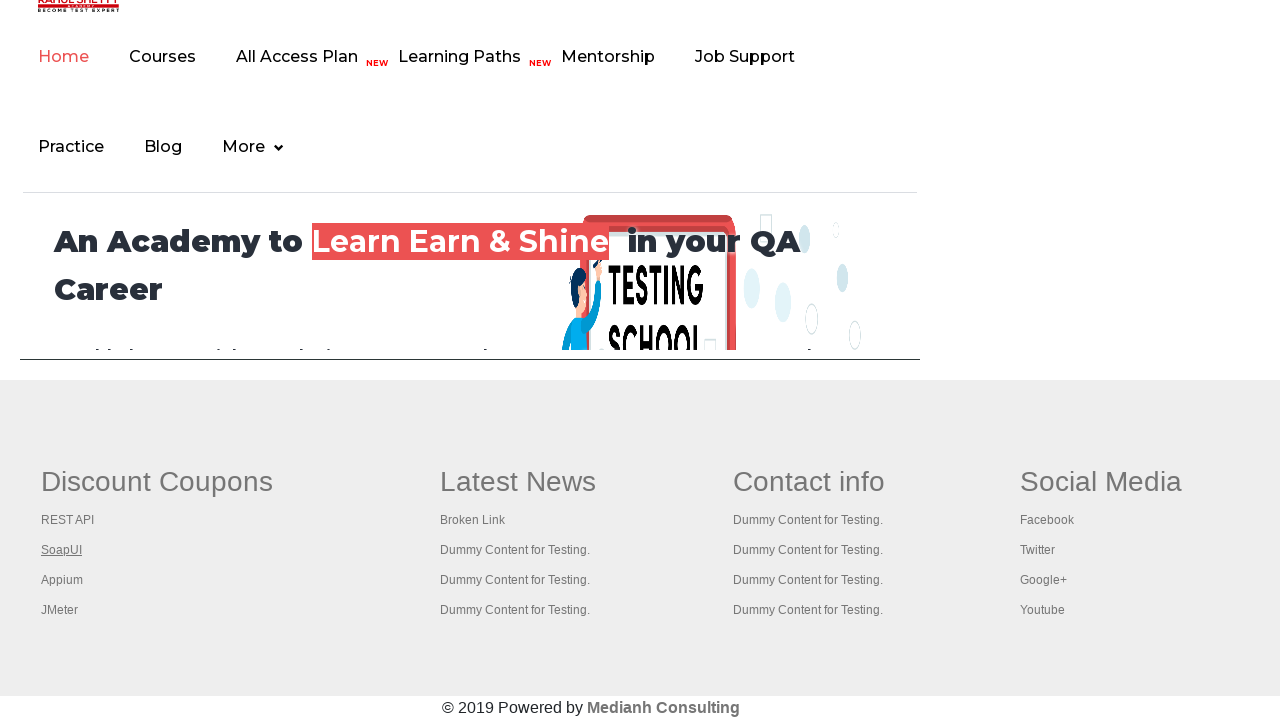

Opened footer link 3 in new tab using Ctrl+Click at (62, 580) on xpath=//div[@id='gf-BIG']//table/tbody/tr/td[1]/ul >> a >> nth=3
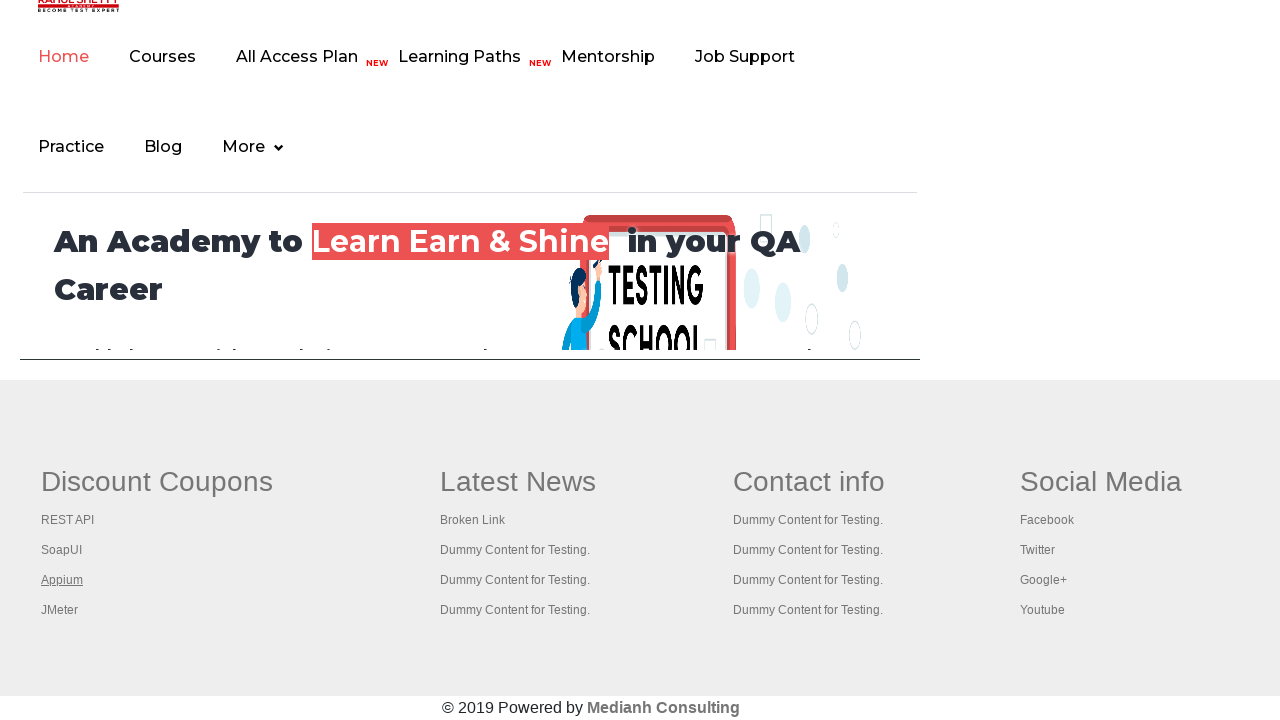

Waited 2 seconds for tab 3 to load
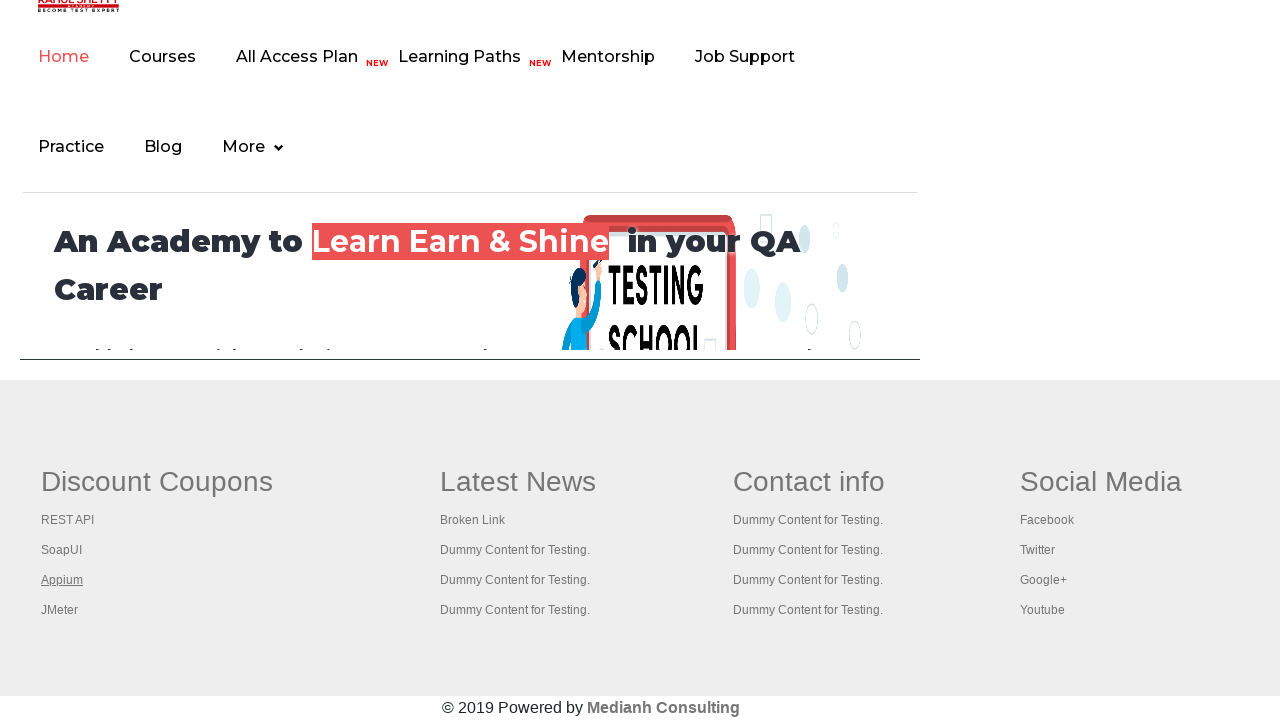

Opened footer link 4 in new tab using Ctrl+Click at (60, 610) on xpath=//div[@id='gf-BIG']//table/tbody/tr/td[1]/ul >> a >> nth=4
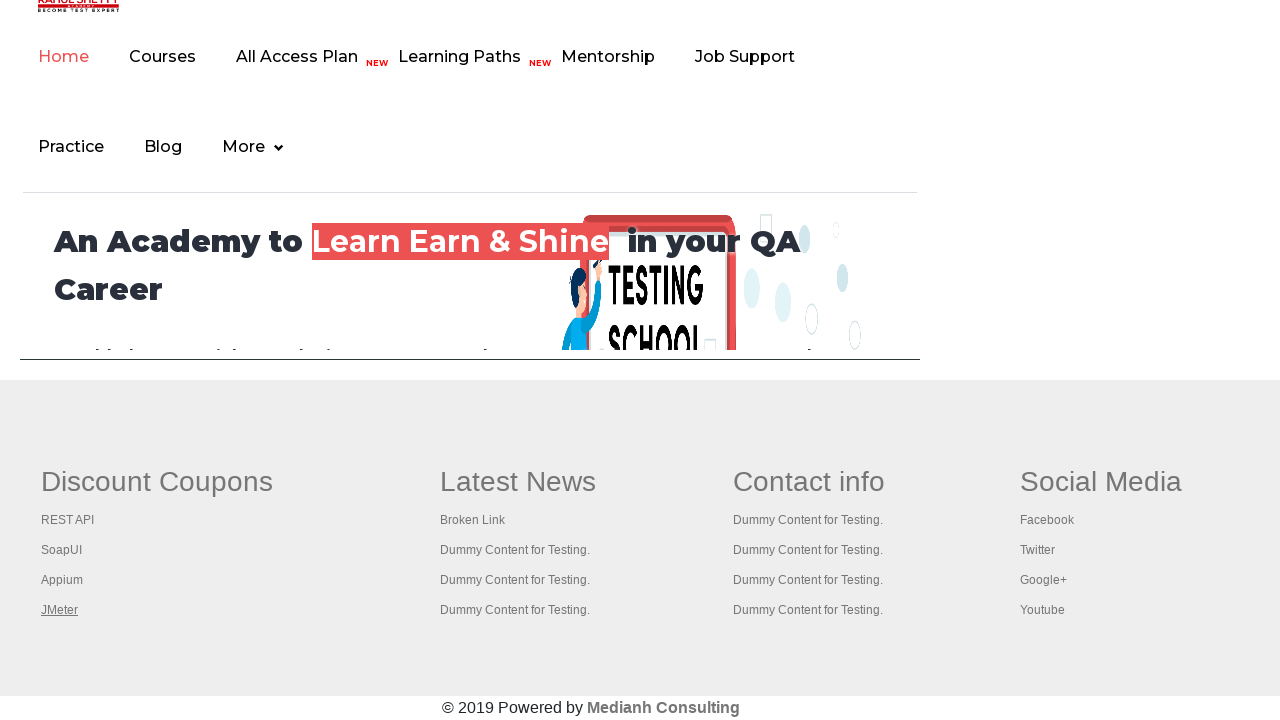

Waited 2 seconds for tab 4 to load
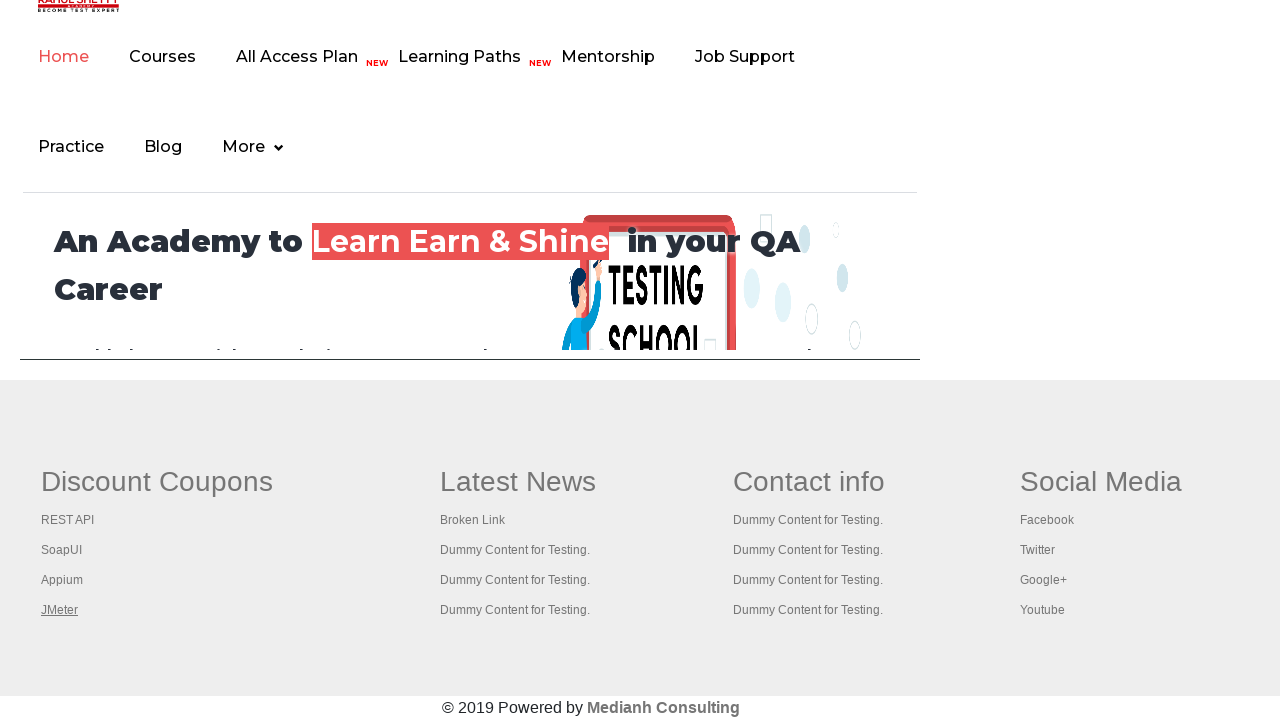

Retrieved all open tabs - total count: 5
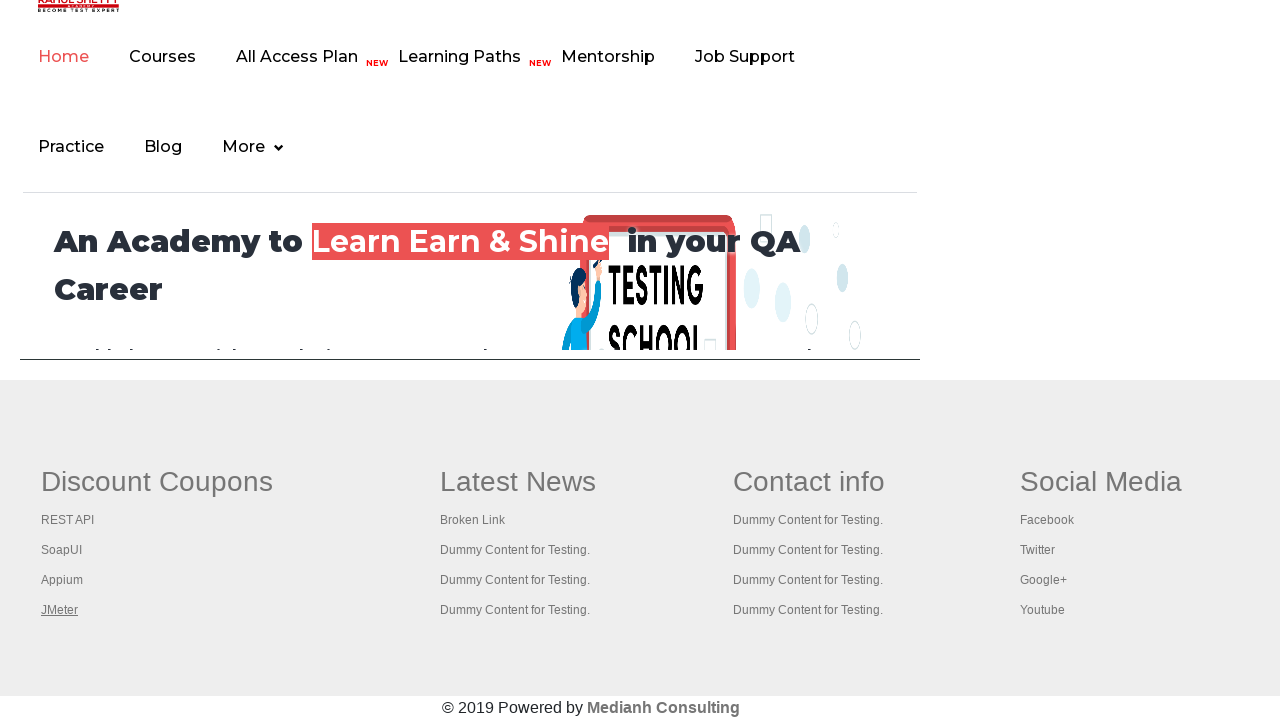

Switched to tab 1 and brought to front
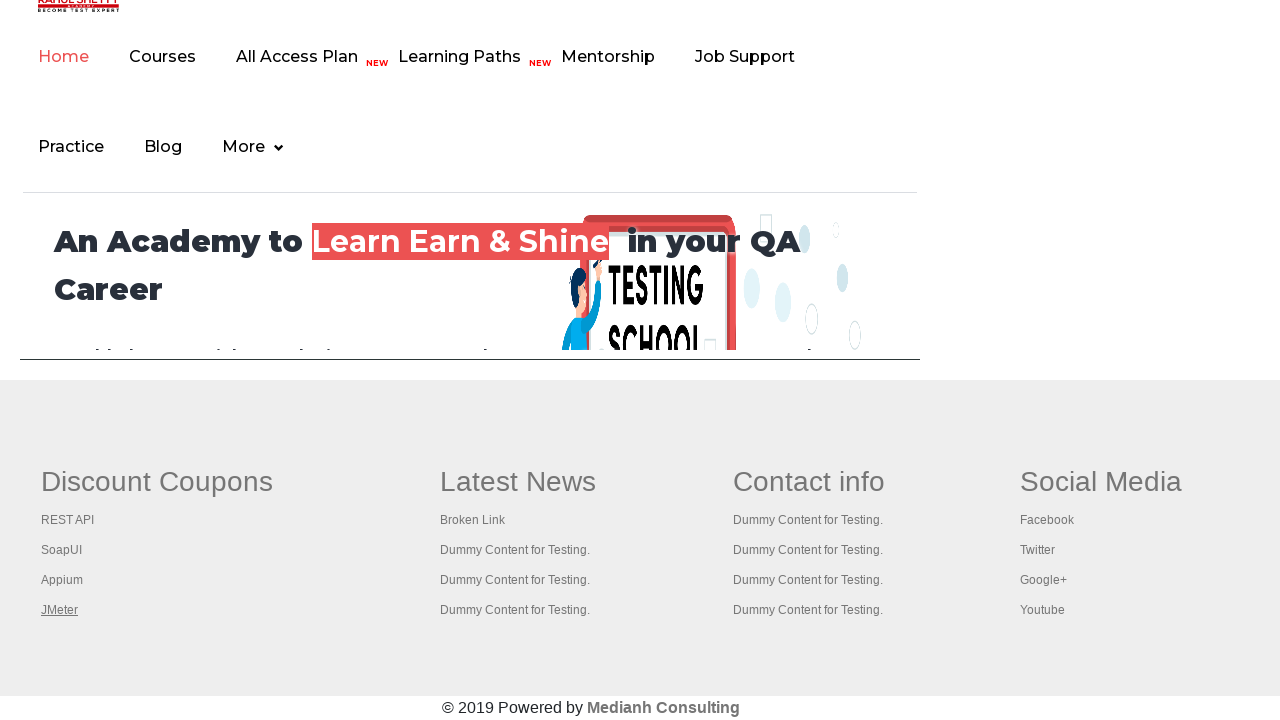

Tab 1 loaded - domcontentloaded state reached
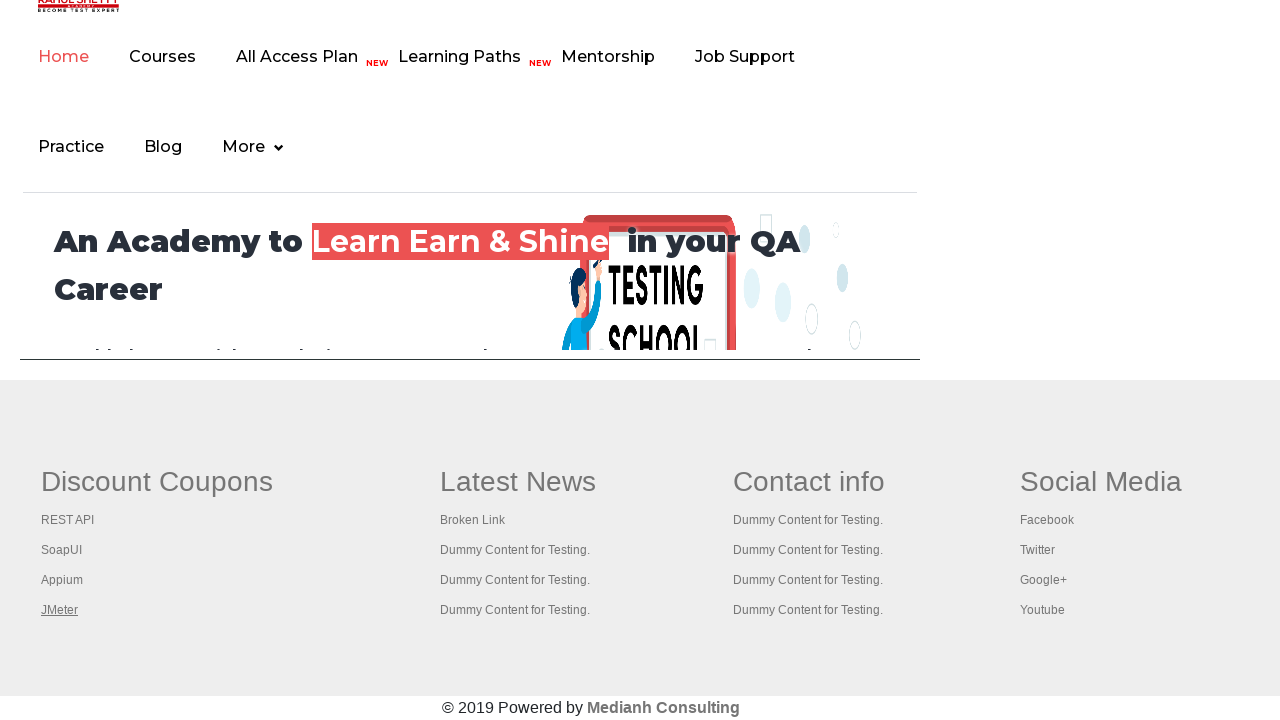

Switched to tab 2 and brought to front
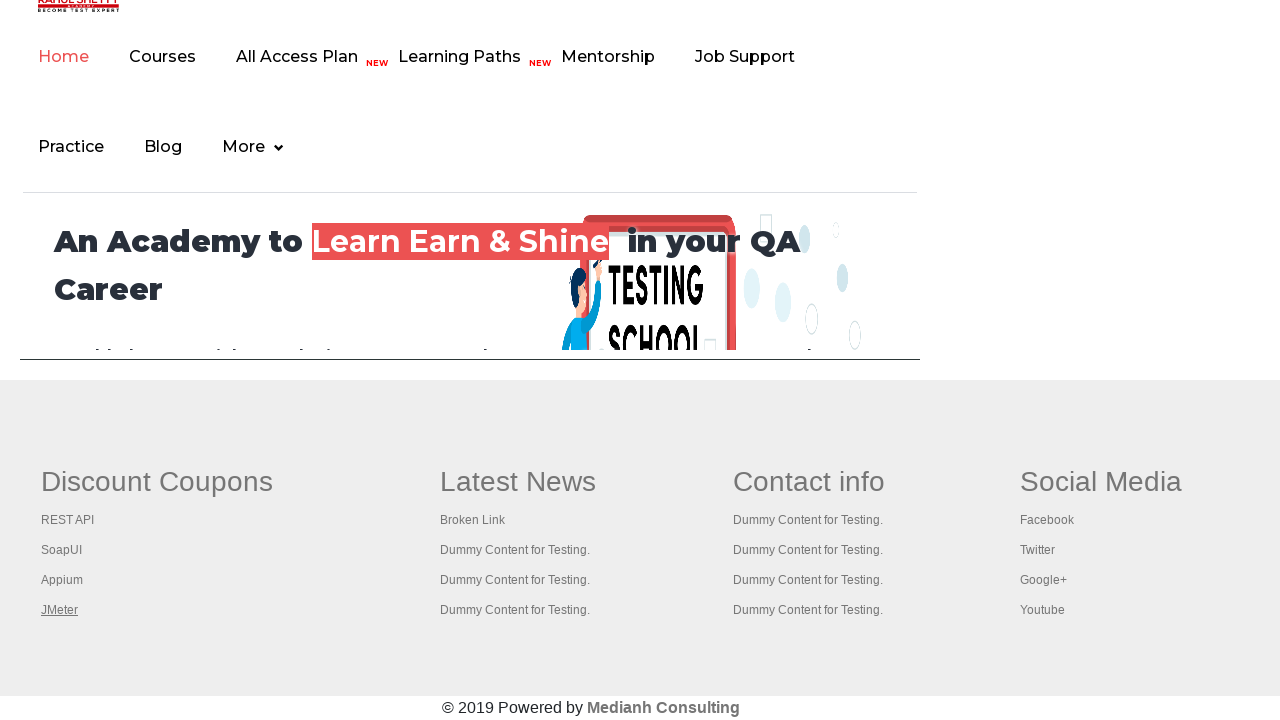

Tab 2 loaded - domcontentloaded state reached
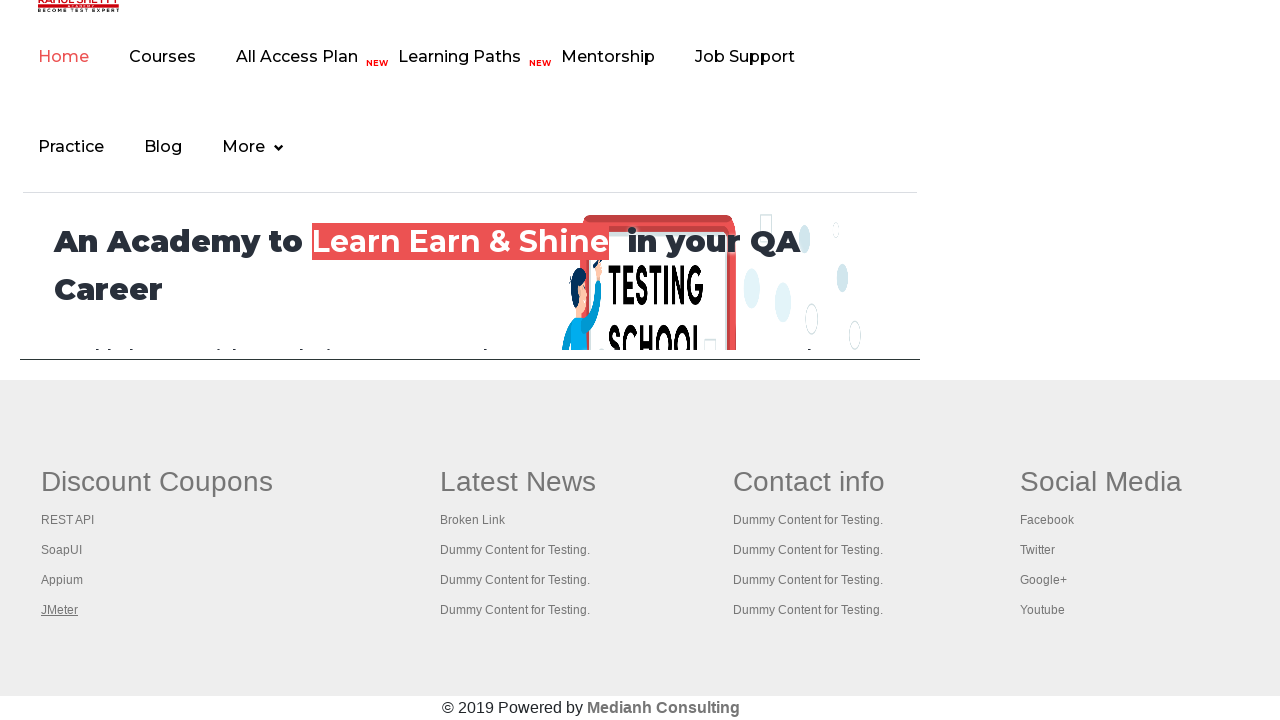

Switched to tab 3 and brought to front
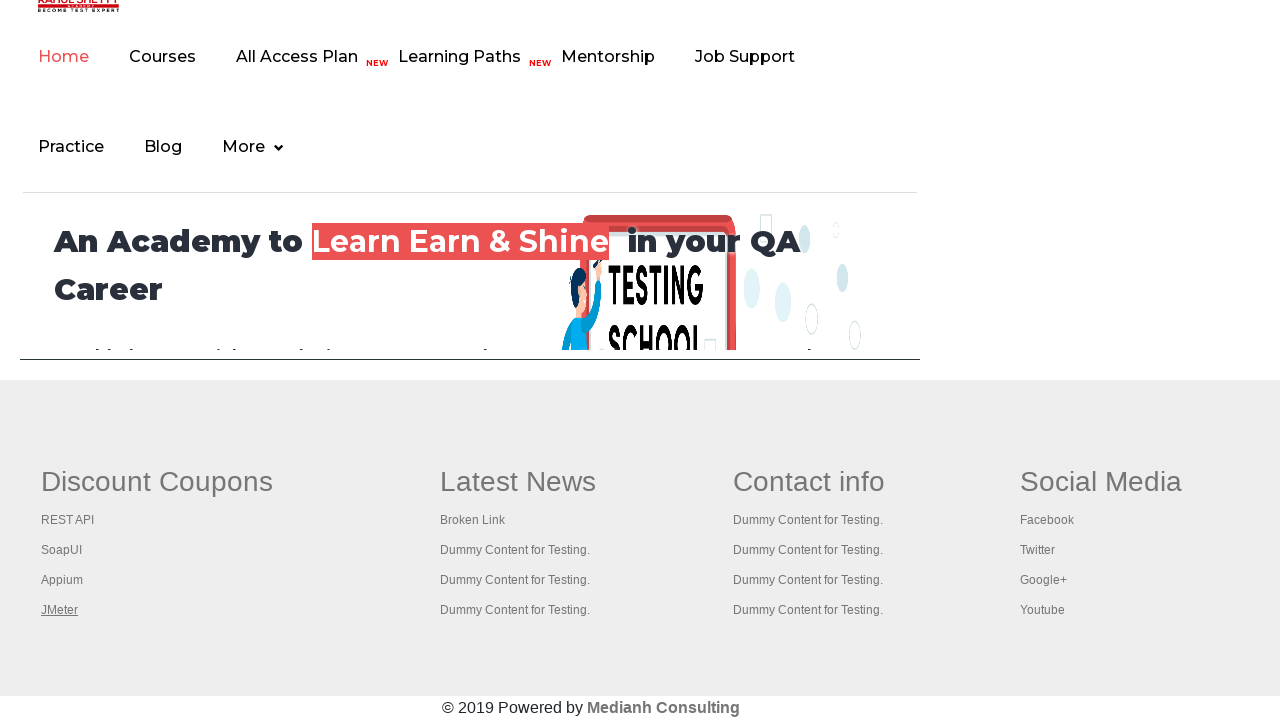

Tab 3 loaded - domcontentloaded state reached
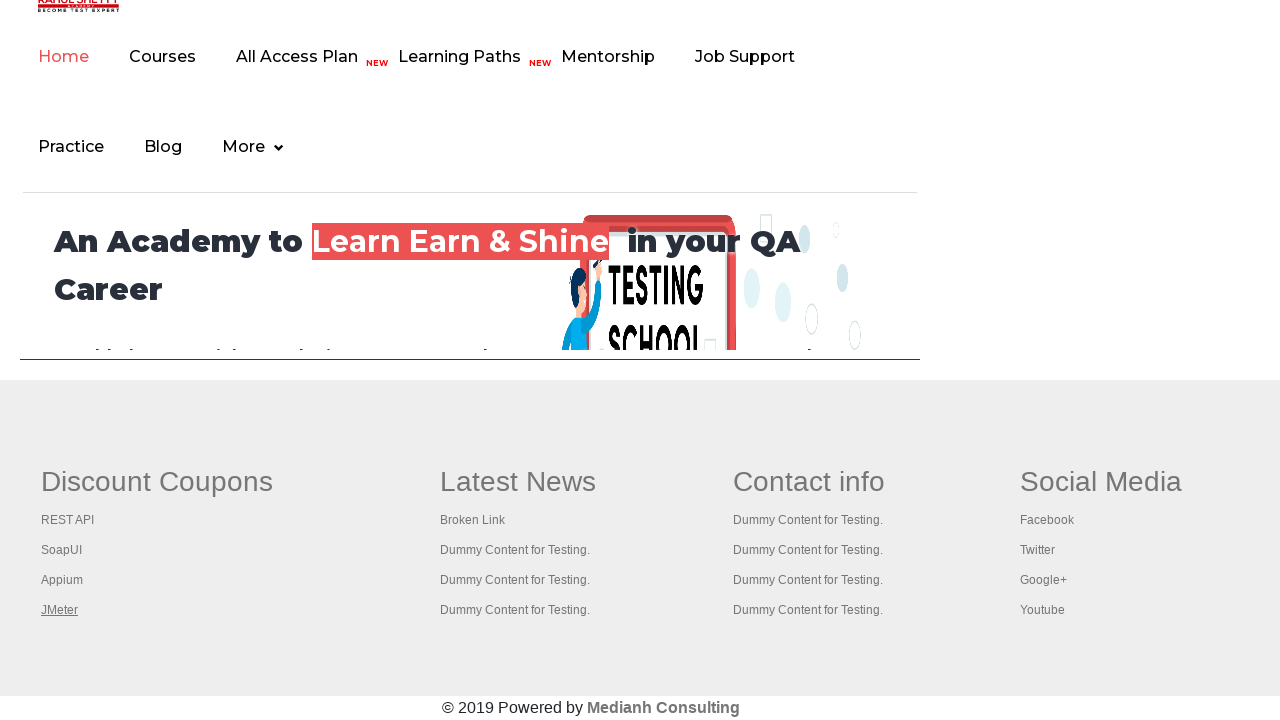

Switched to tab 4 and brought to front
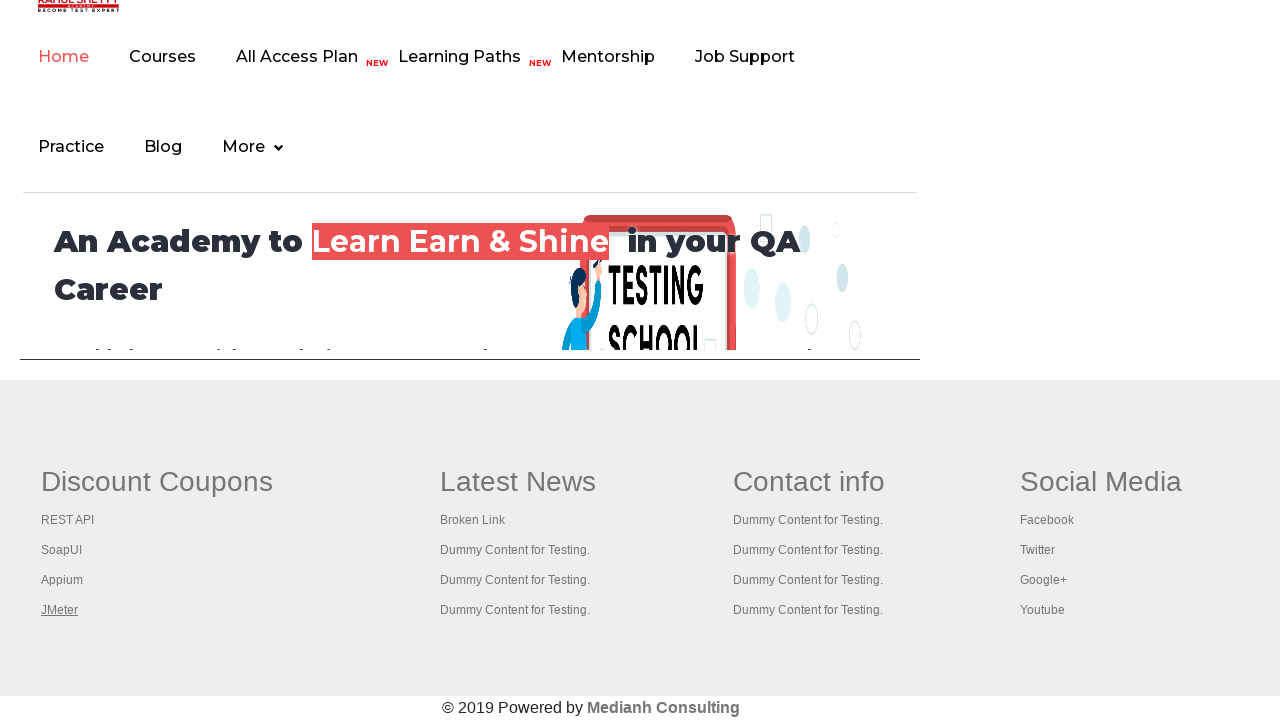

Tab 4 loaded - domcontentloaded state reached
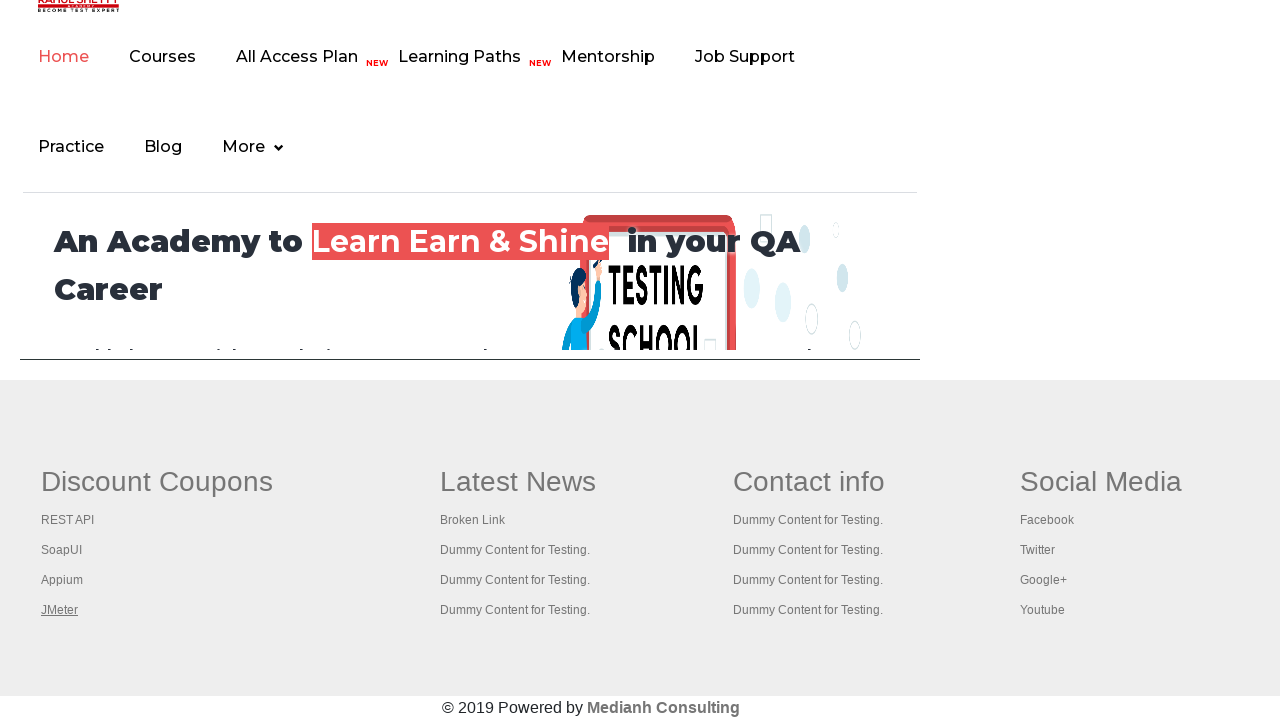

Switched to tab 5 and brought to front
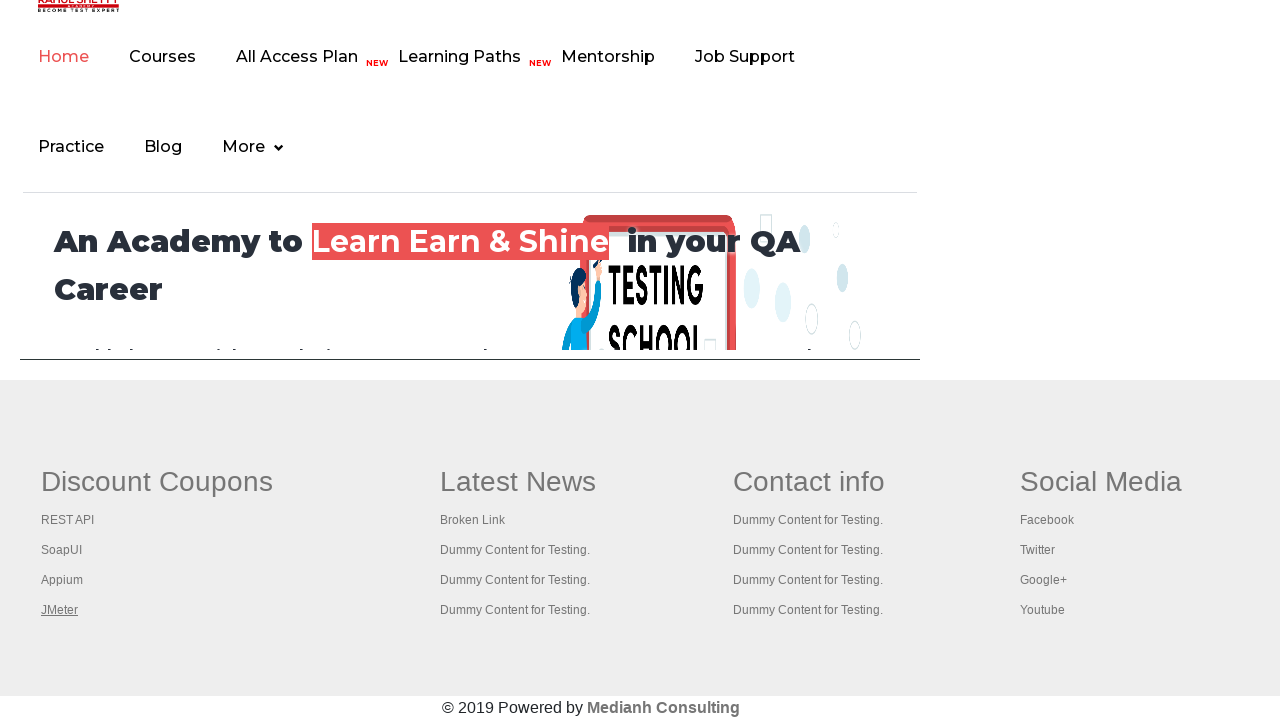

Tab 5 loaded - domcontentloaded state reached
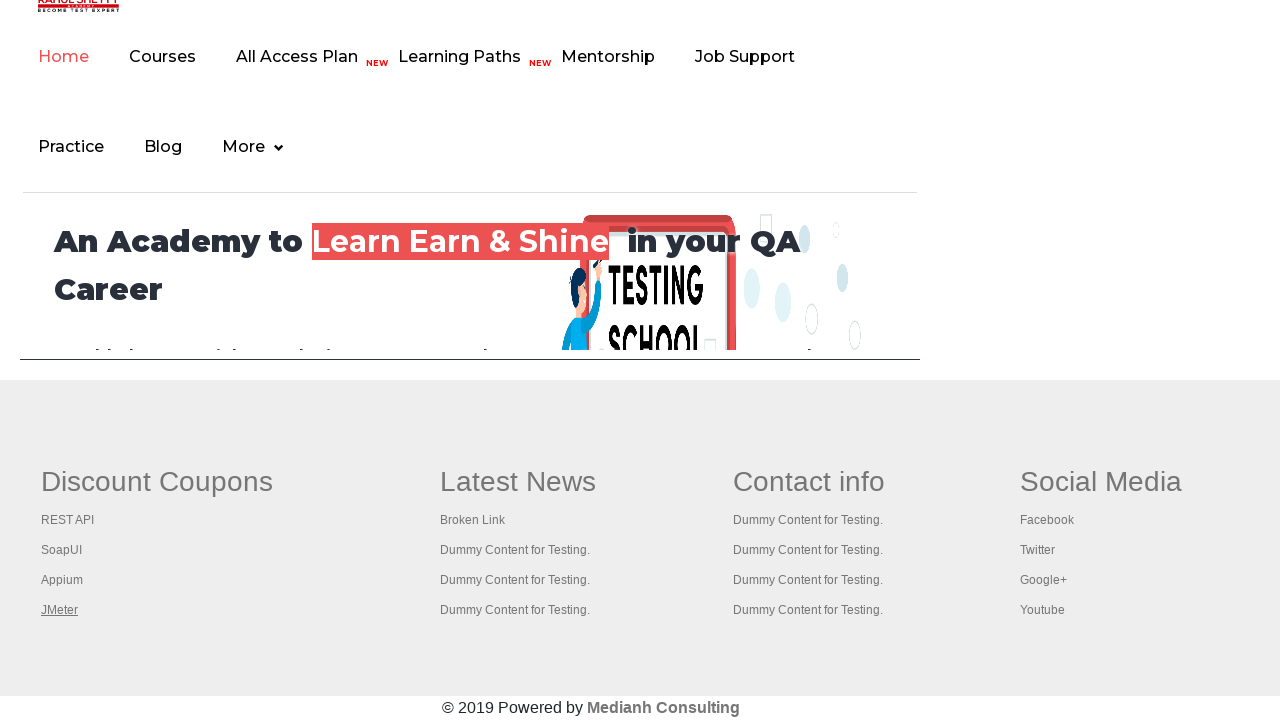

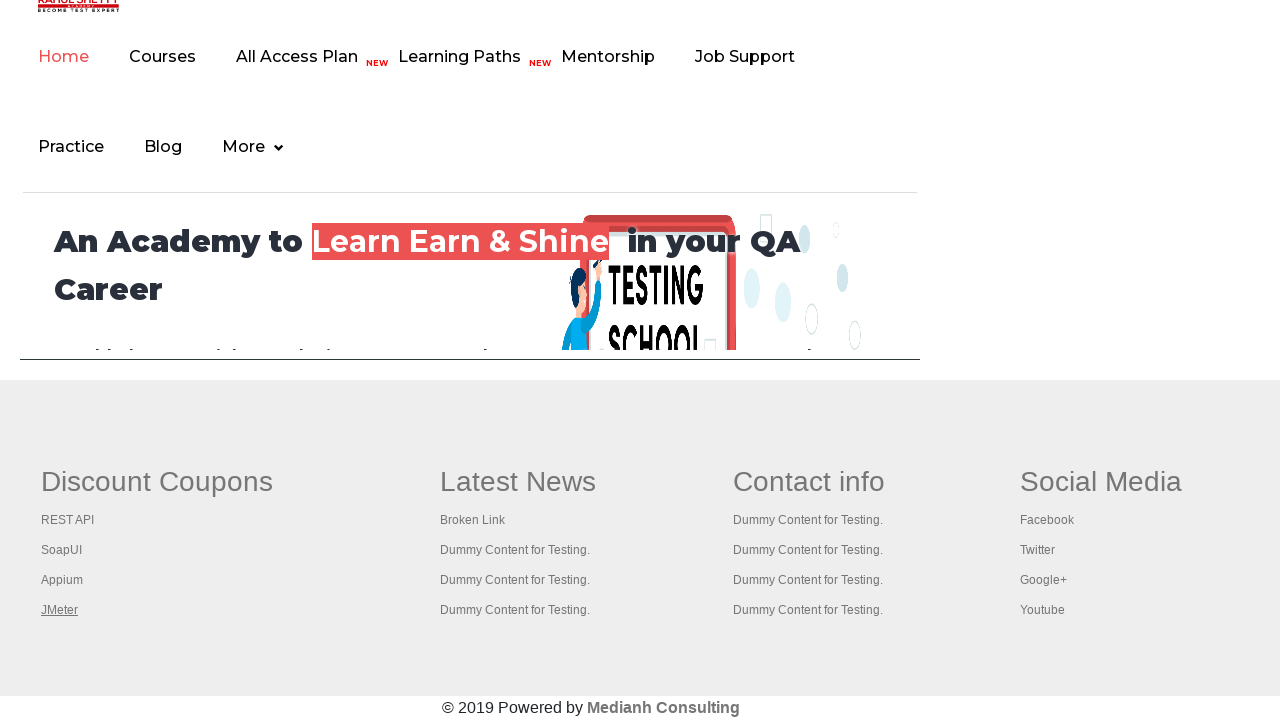